Opens a new window by clicking the "New Window" button and reads the header content from the newly opened window

Starting URL: https://www.tutorialspoint.com/selenium/practice/browser-windows.php

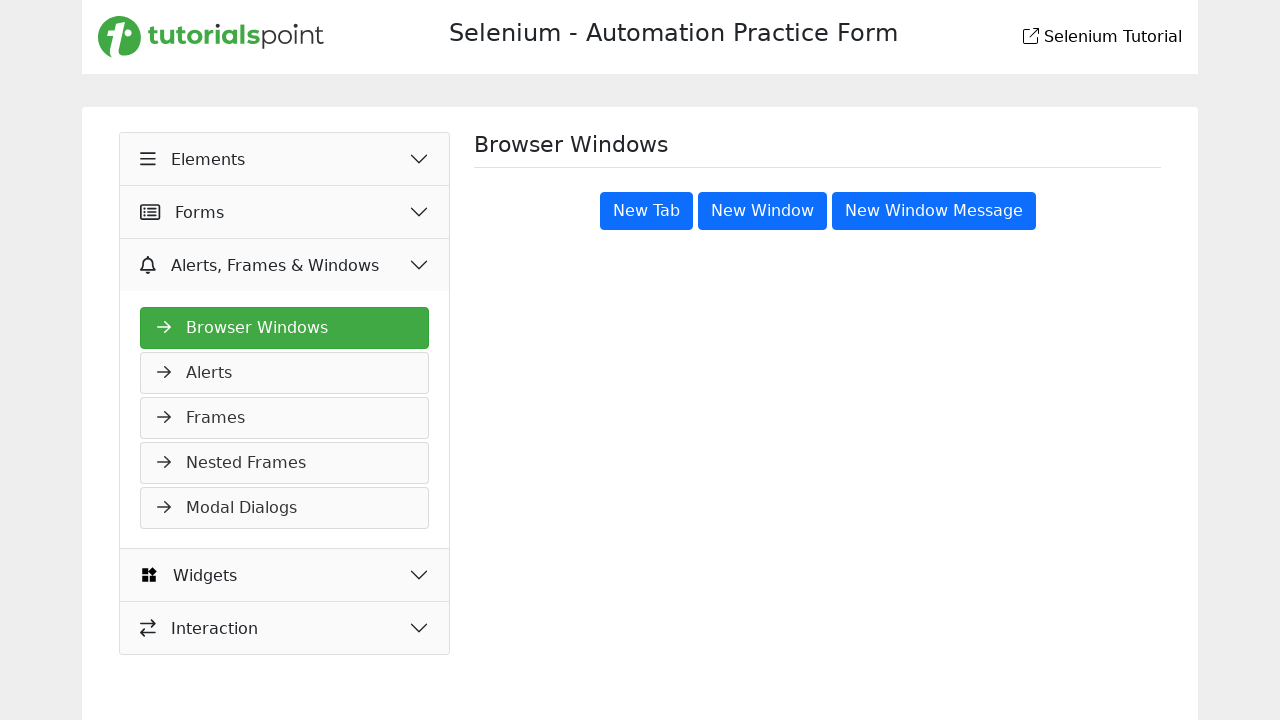

Clicked 'New Window' button to open new window at (762, 211) on internal:role=button[name="New Window"s]
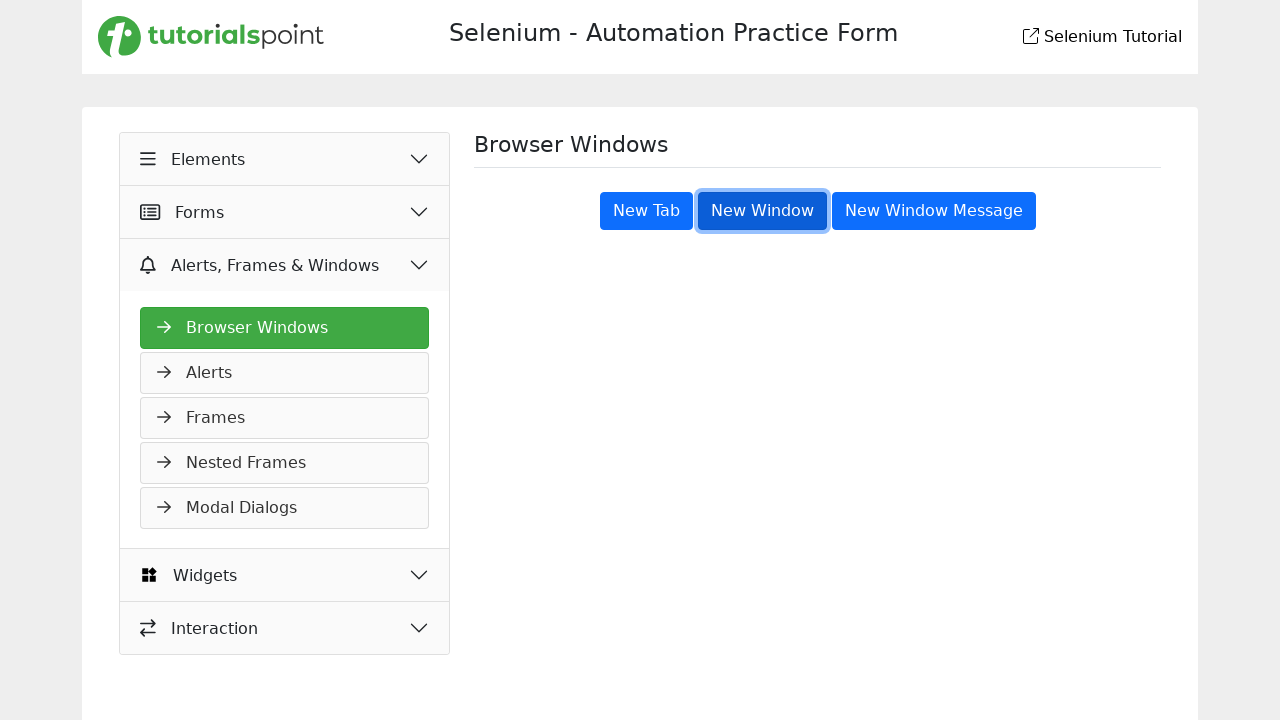

Captured new window reference
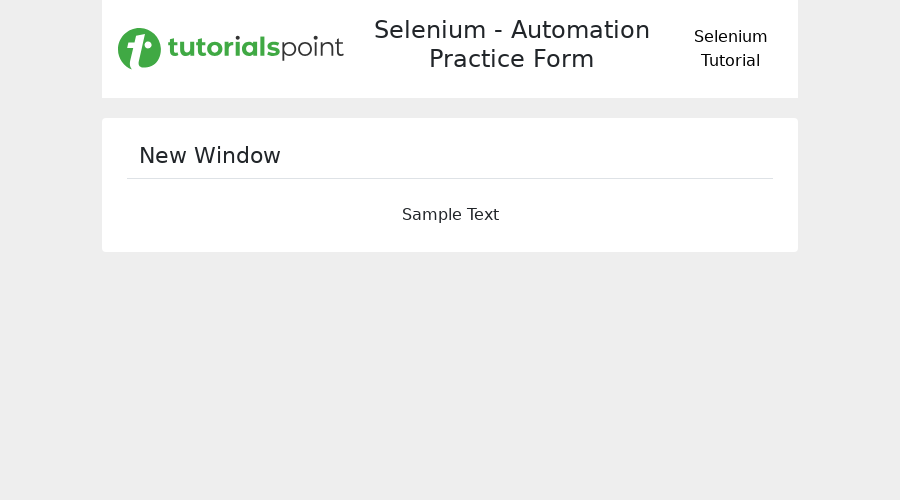

New window loaded completely
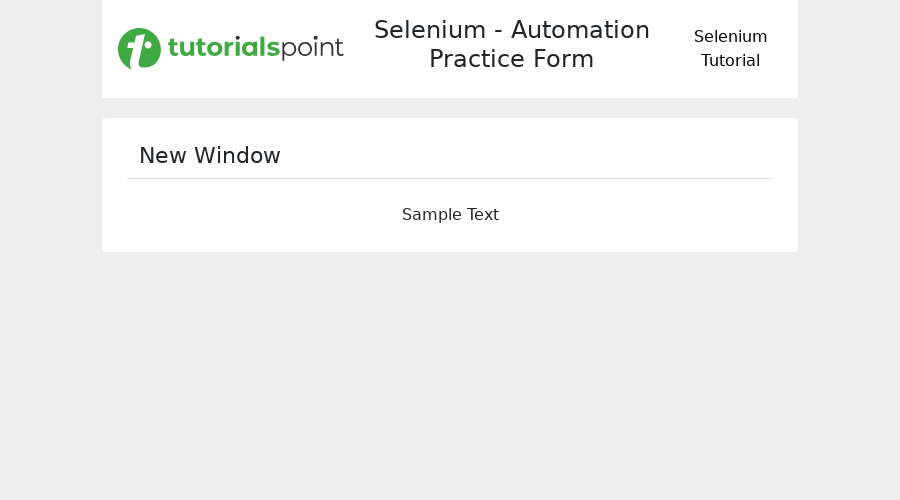

Read header content from new window: 'Selenium - Automation Practice Form'
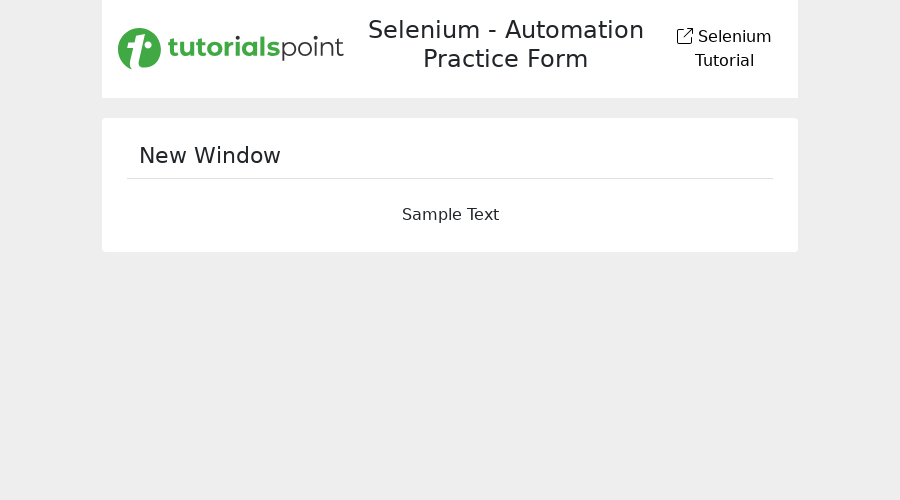

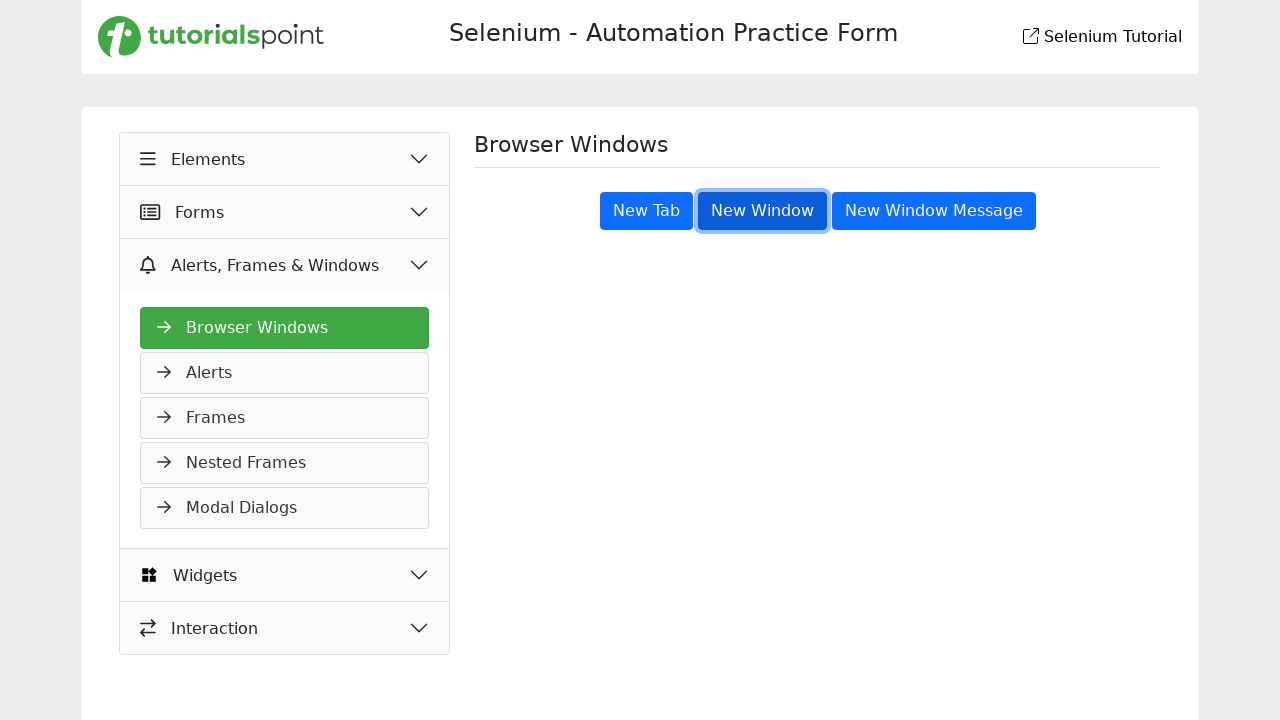